Tests a registration form by filling all required fields and verifying that the Create button becomes enabled after form completion

Starting URL: https://idorenyinankoh.github.io/loginPage/

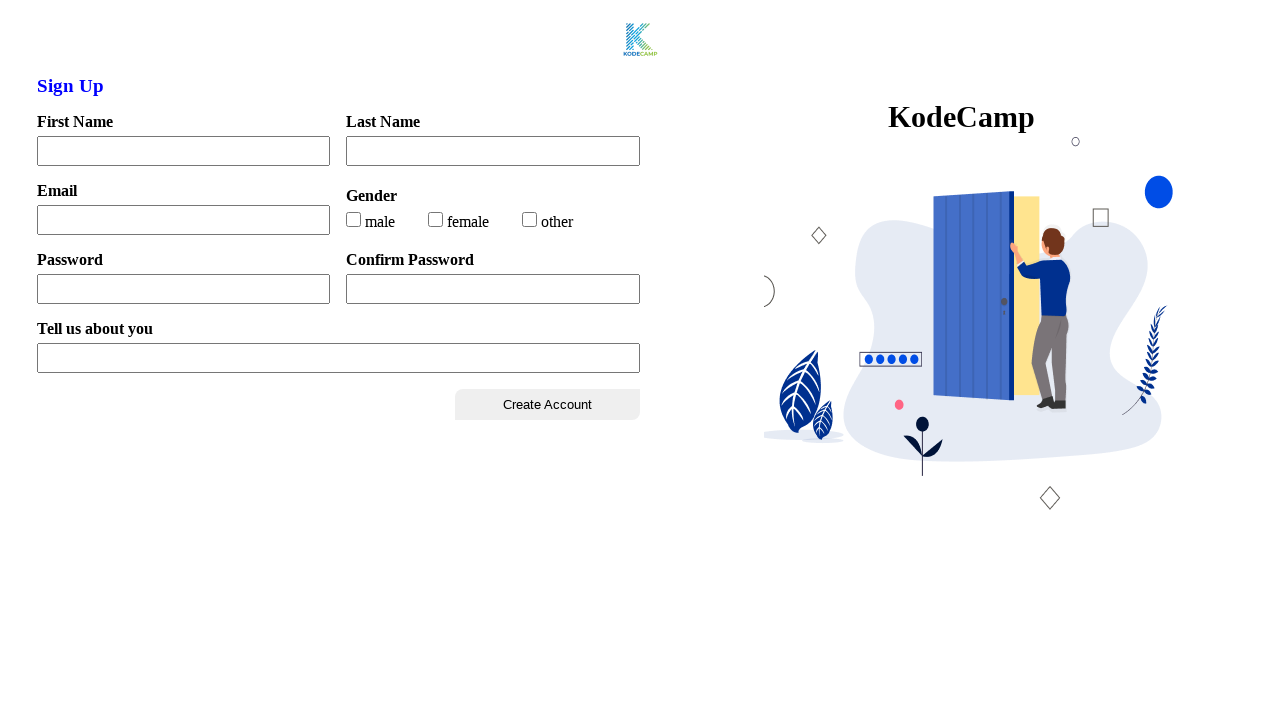

Retrieved Create button and checked initial enabled state
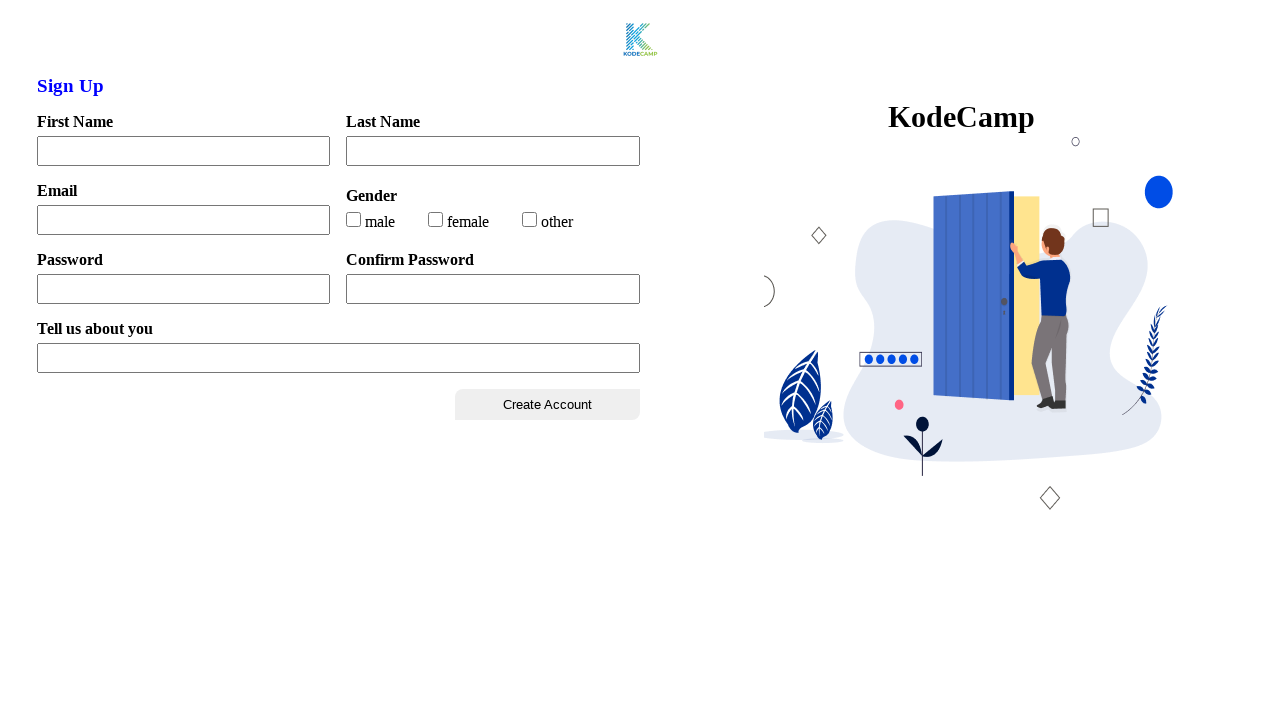

Filled First Name field with 'Elizabeth' on input#firstName
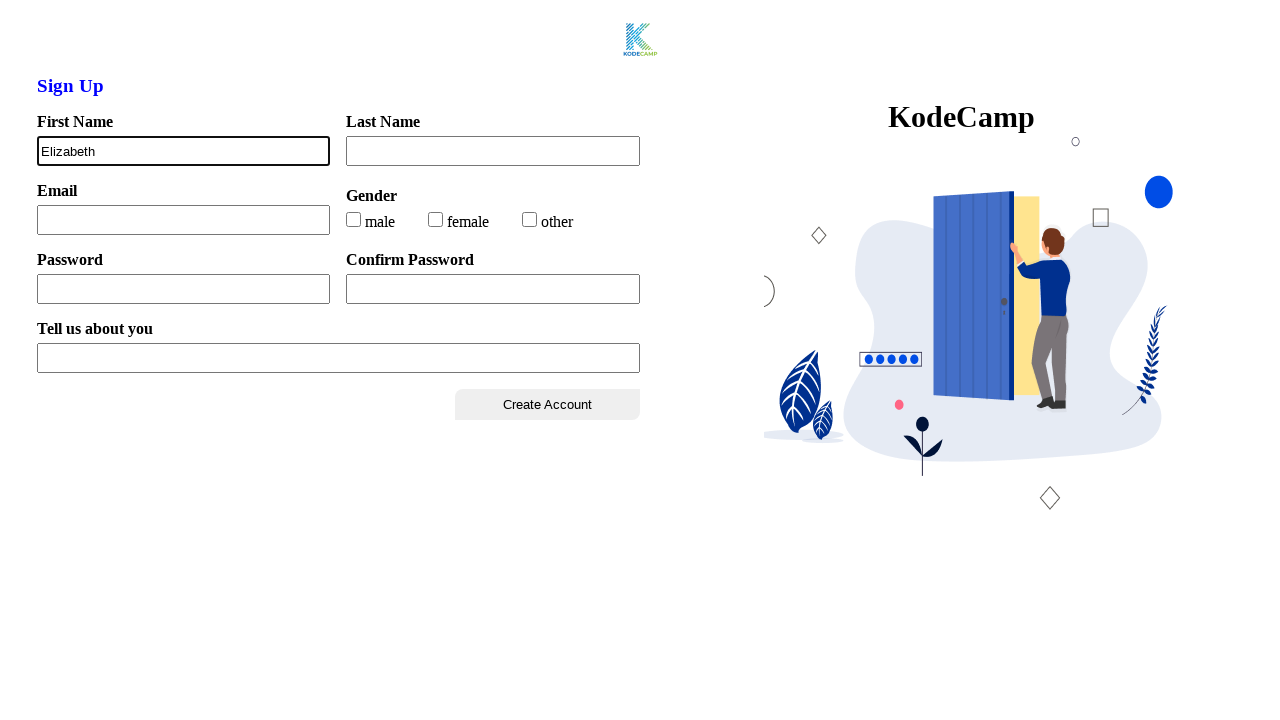

Filled Last Name field with 'Ezirim' on input#lastName
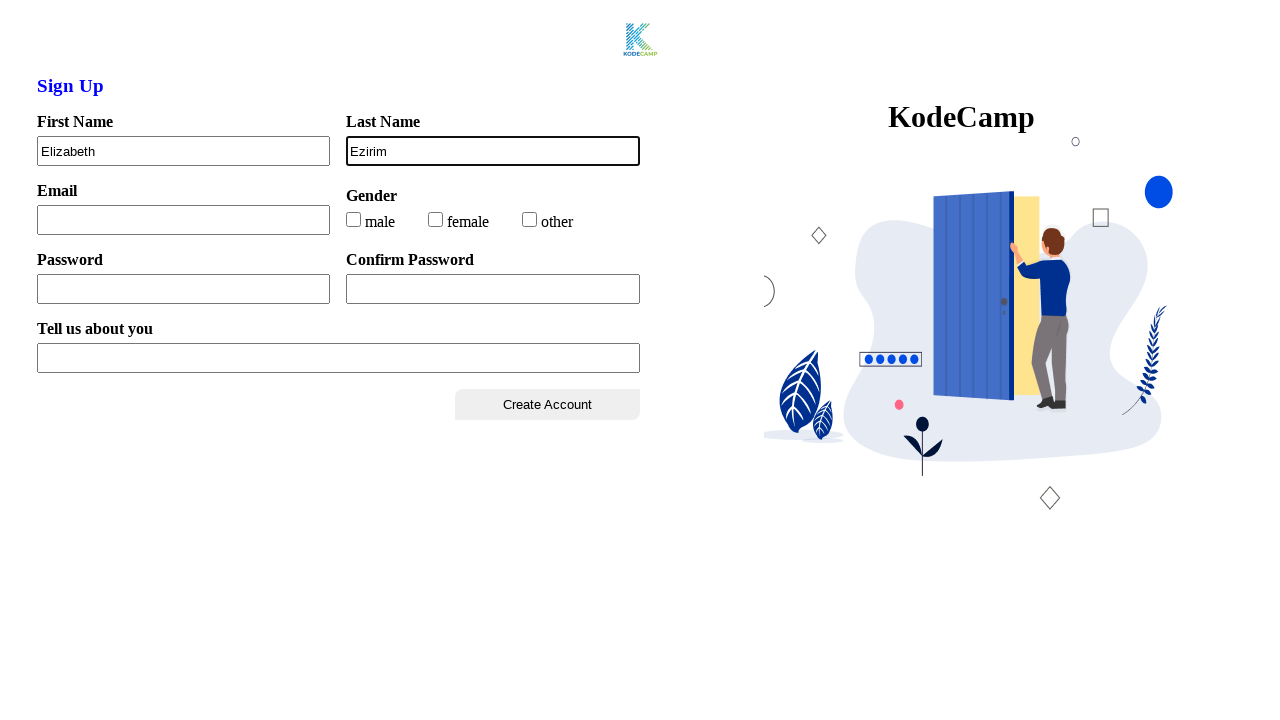

Filled Email field with 'leezbeth@gmail.com' on input#email
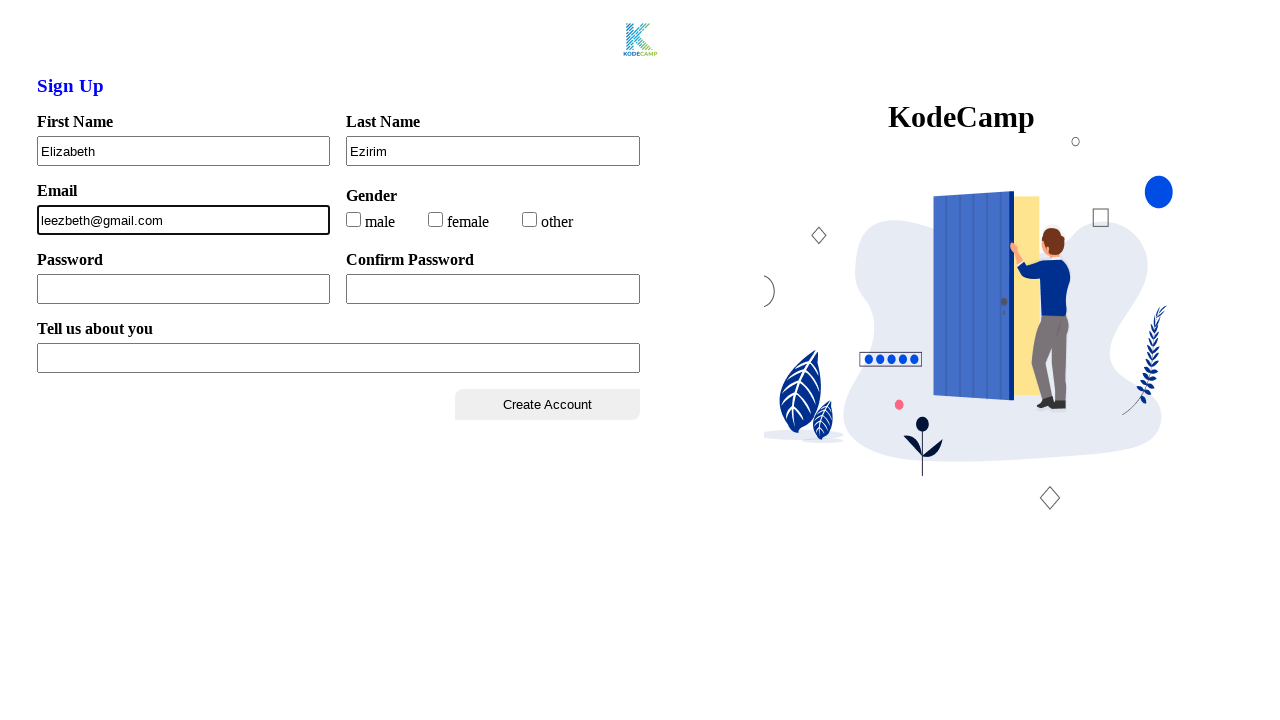

Selected Female gender radio button at (436, 219) on input#female
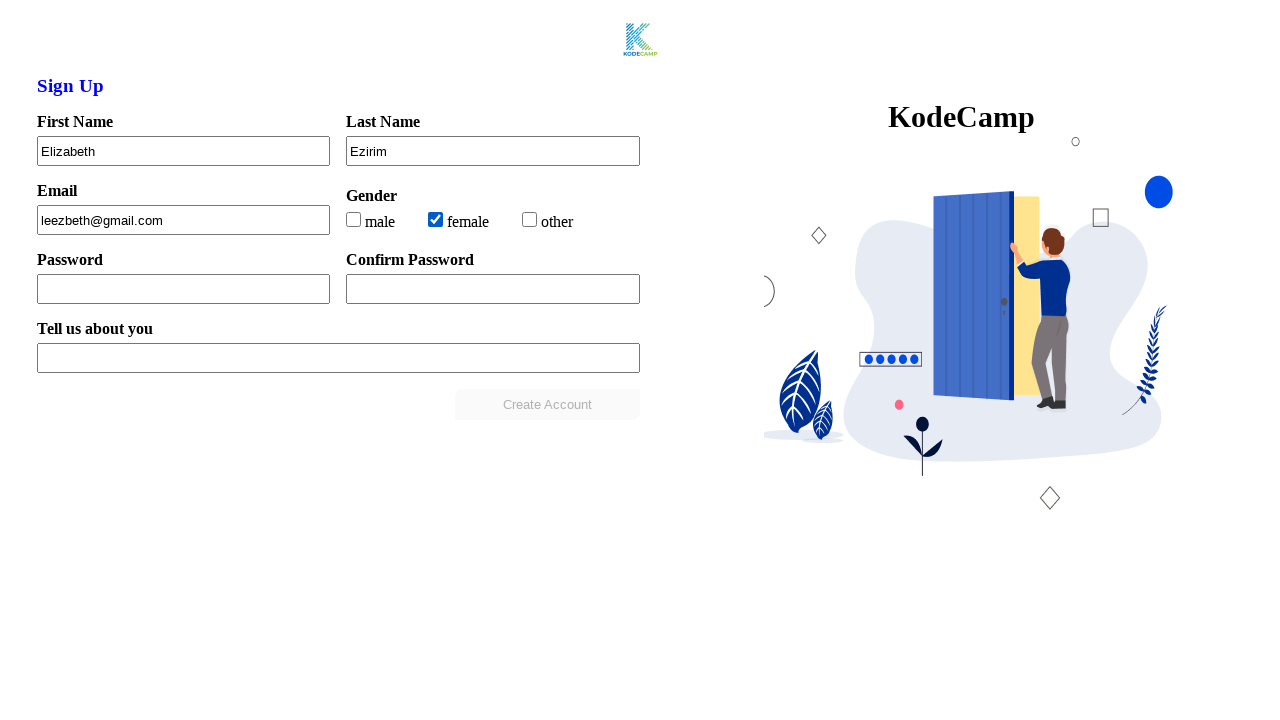

Filled Password field with 'Test123$' on input#password
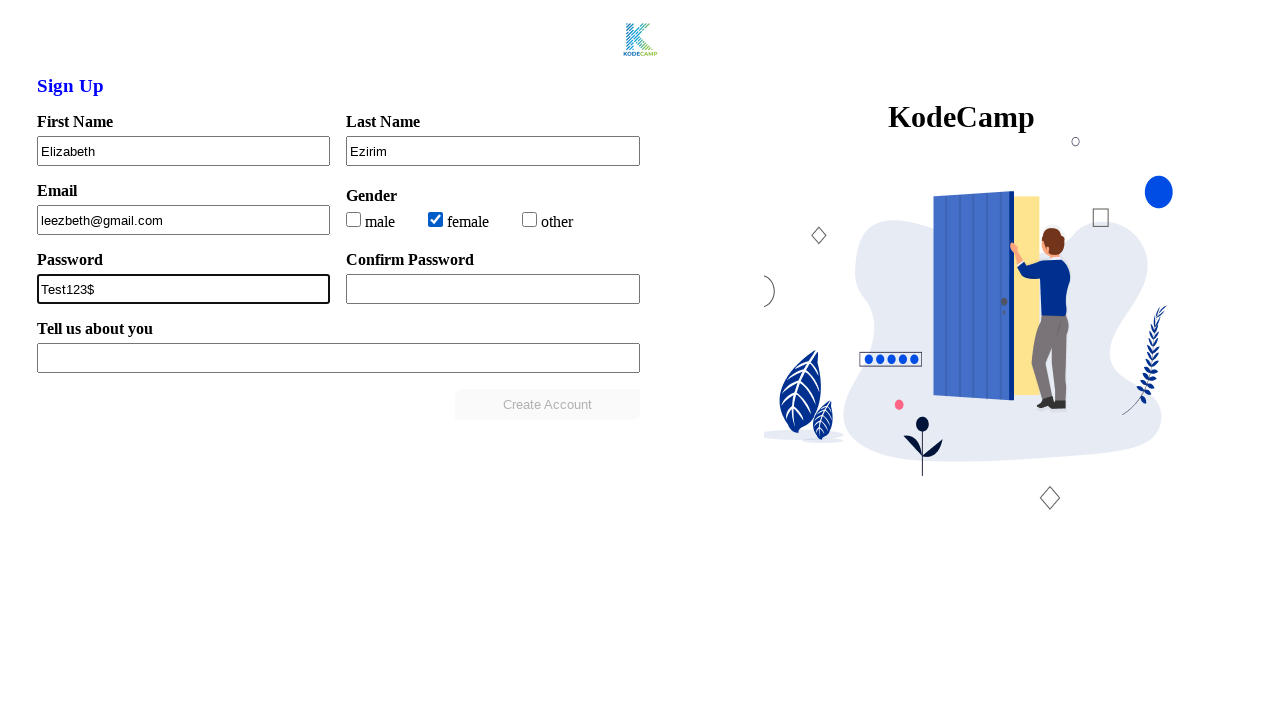

Filled Confirm Password field with 'Test123$' on input#confirmPass
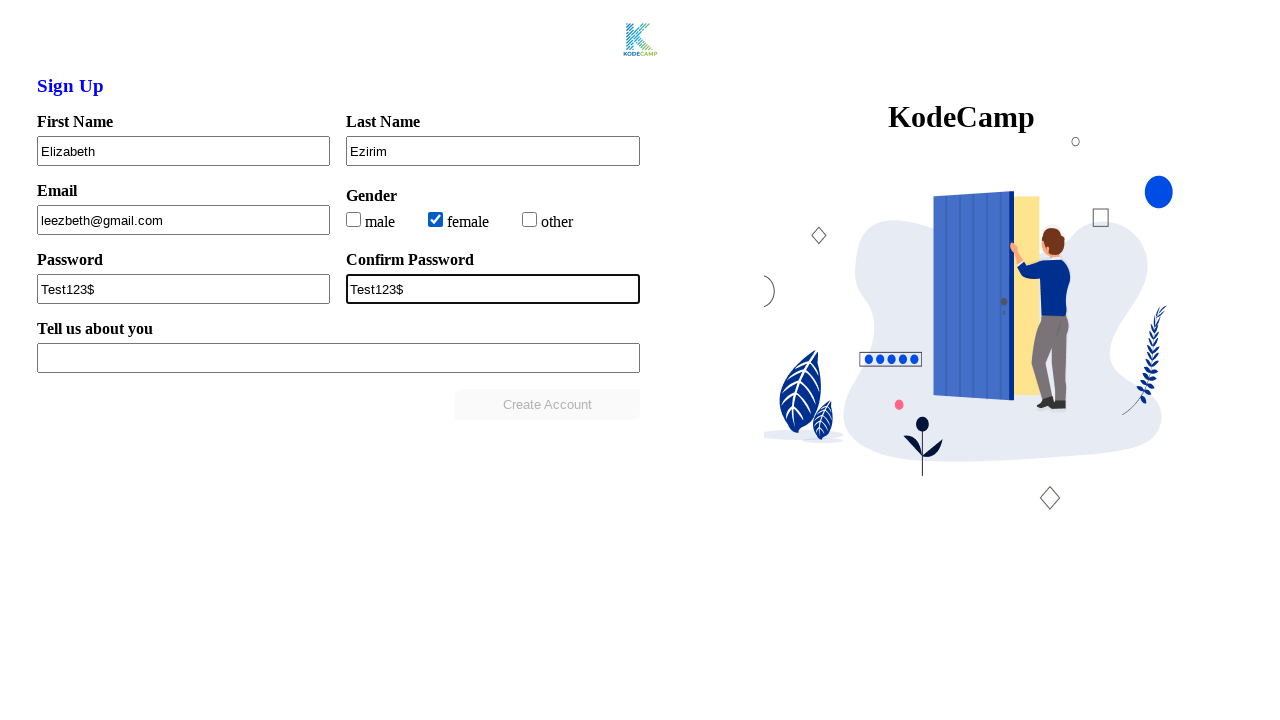

Filled 'Tell us about you' field with 'I am a QA Engineer' on input#xpLevel
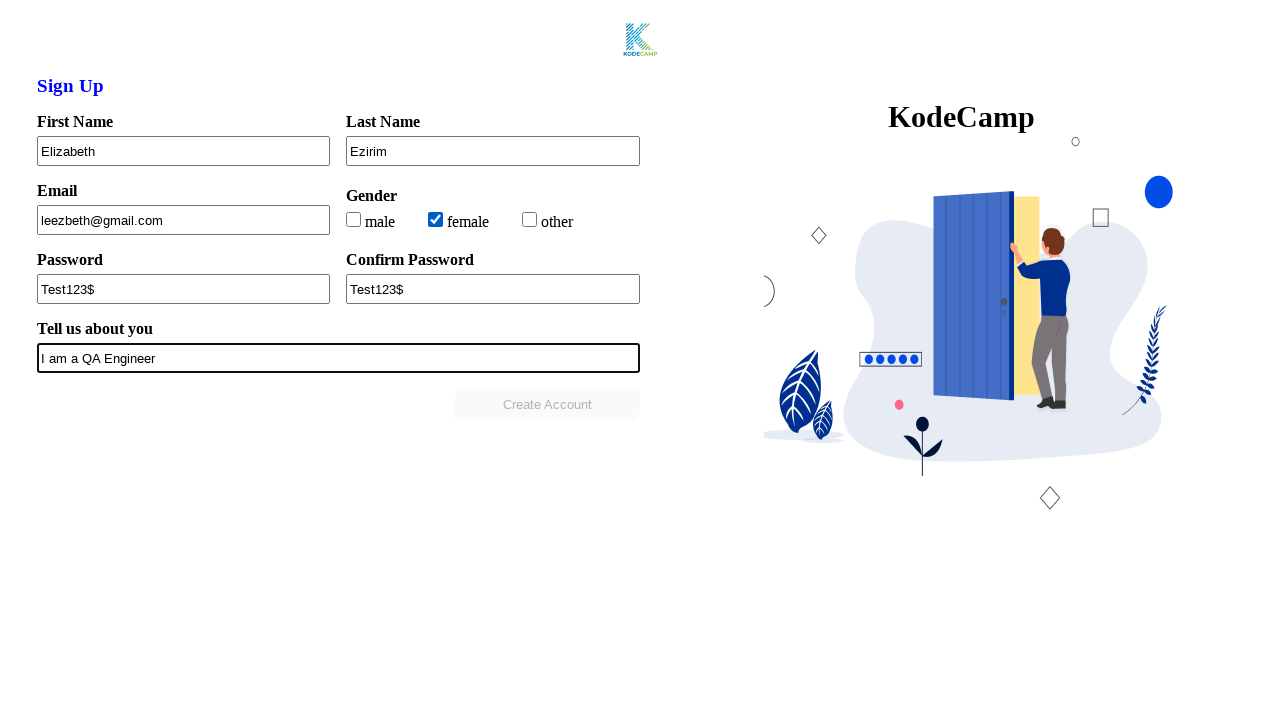

Waited 1 second for form validation to complete
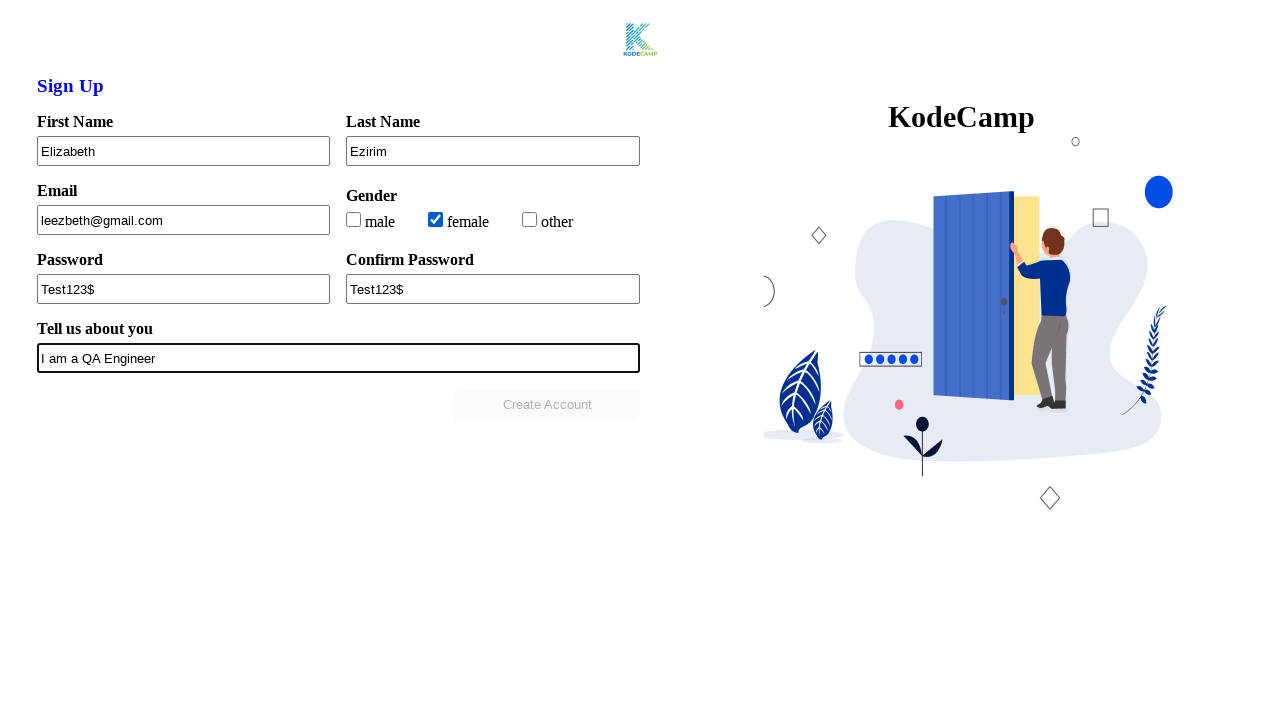

Checked Create button final enabled state after form completion
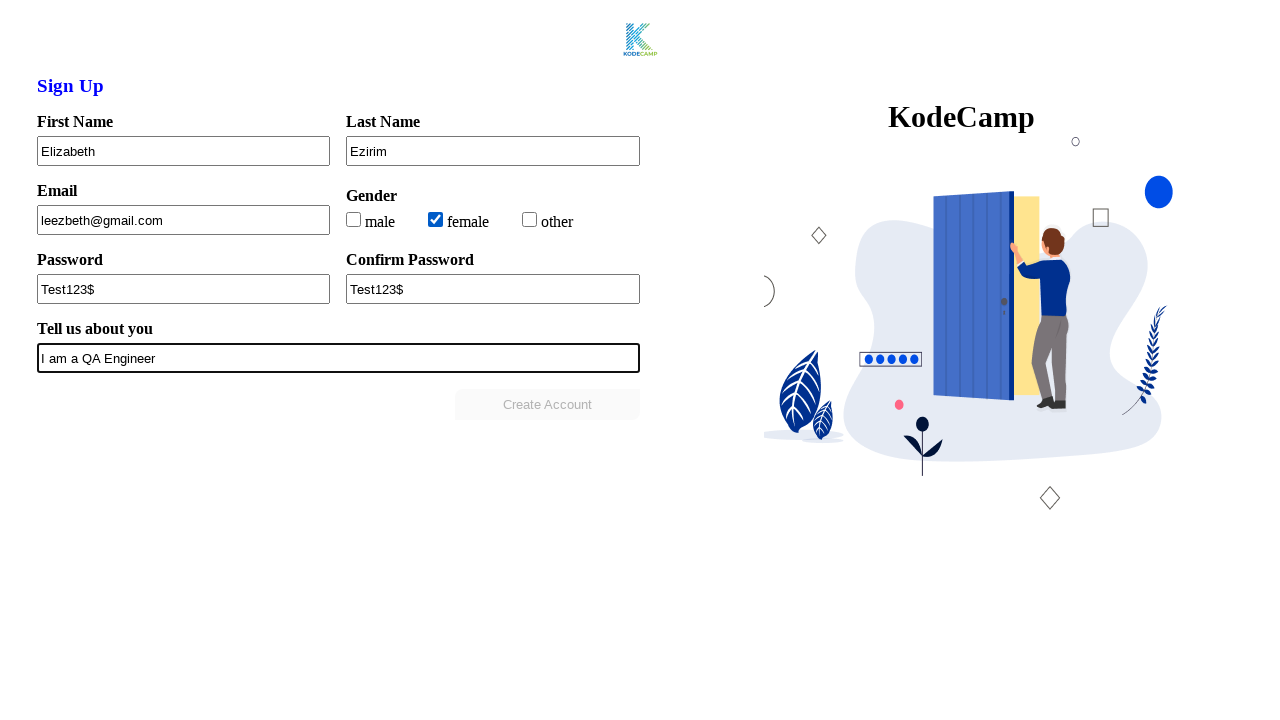

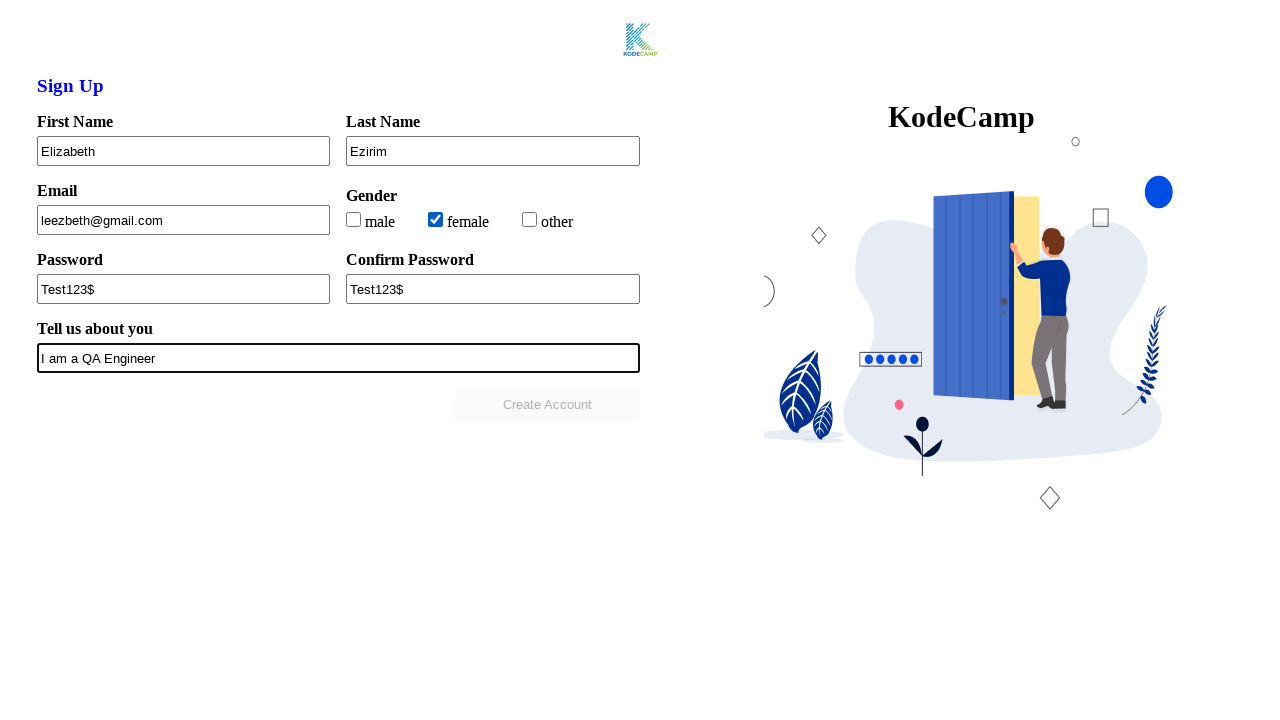